Tests JavaScript alert, confirm, and prompt dialog handling by triggering different types of alerts and interacting with them

Starting URL: https://www.hyrtutorials.com/p/alertsdemo.html

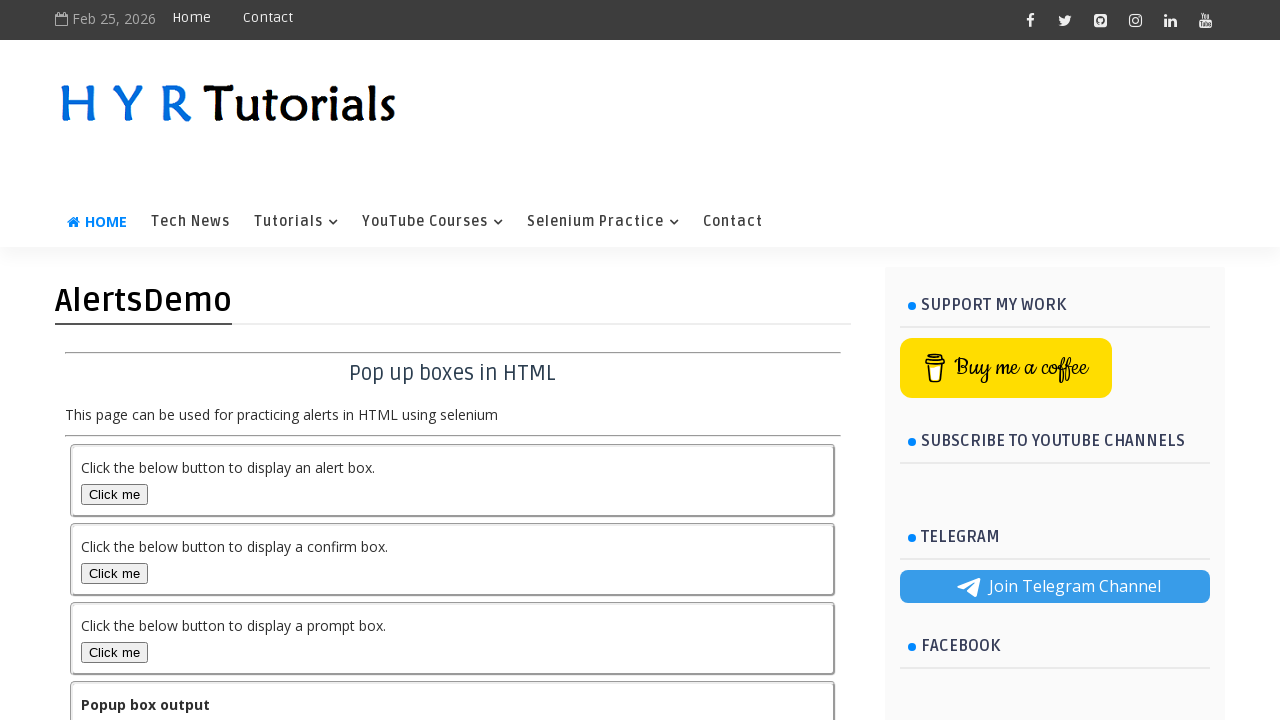

Clicked alert button to trigger JavaScript alert dialog at (114, 494) on xpath=//button[@id='alertBox']
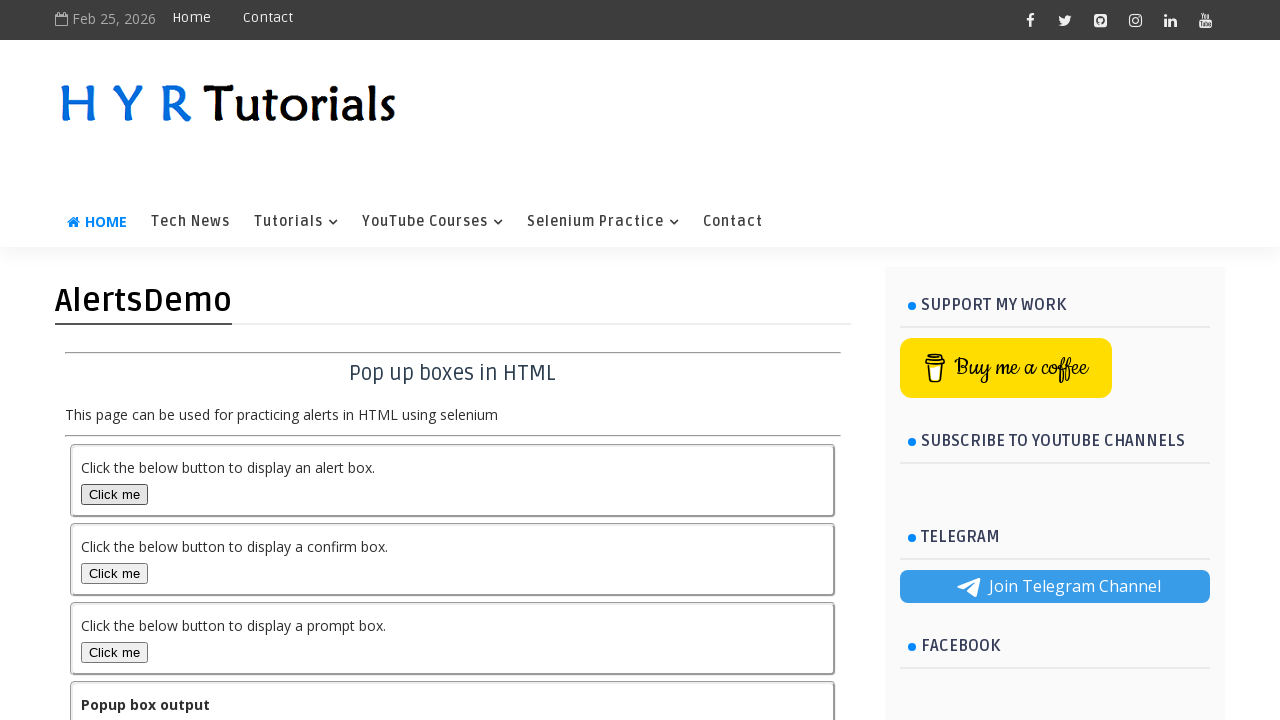

Set up dialog handler to accept alert
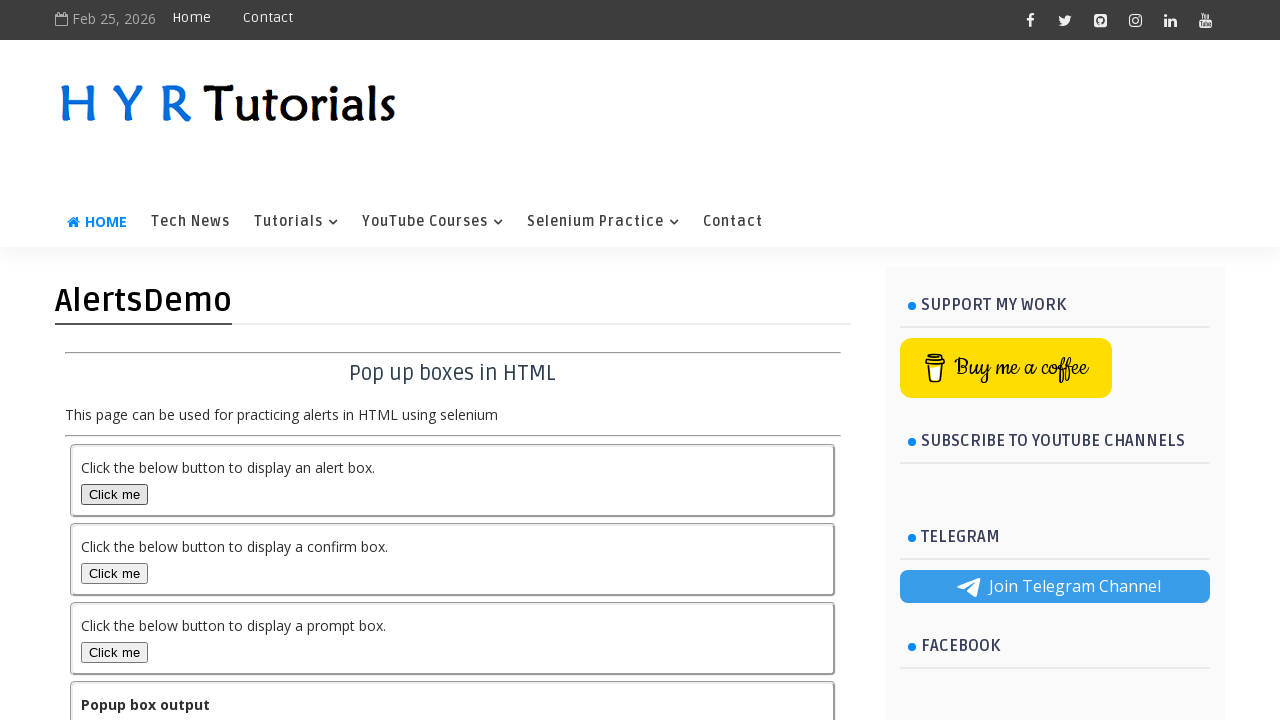

Retrieved output text after accepting alert: 'You selected alert popup'
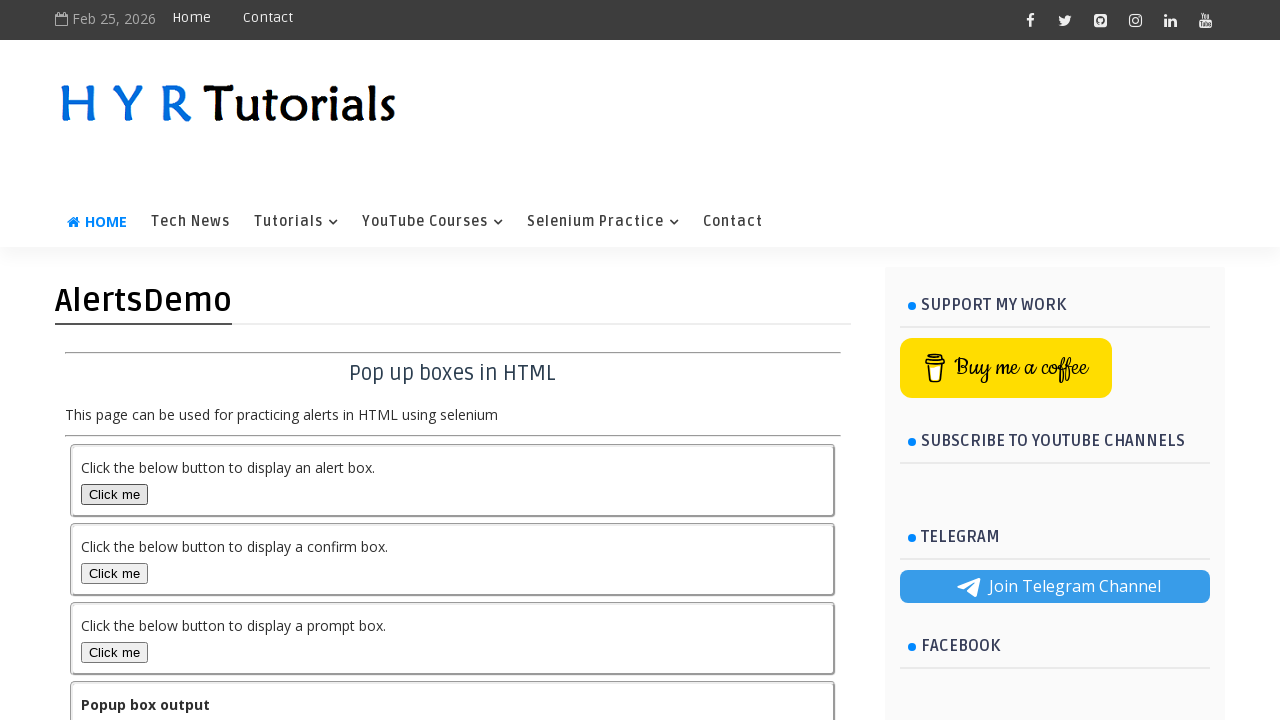

Clicked confirm button to trigger JavaScript confirm dialog at (114, 573) on xpath=//button[@id='confirmBox']
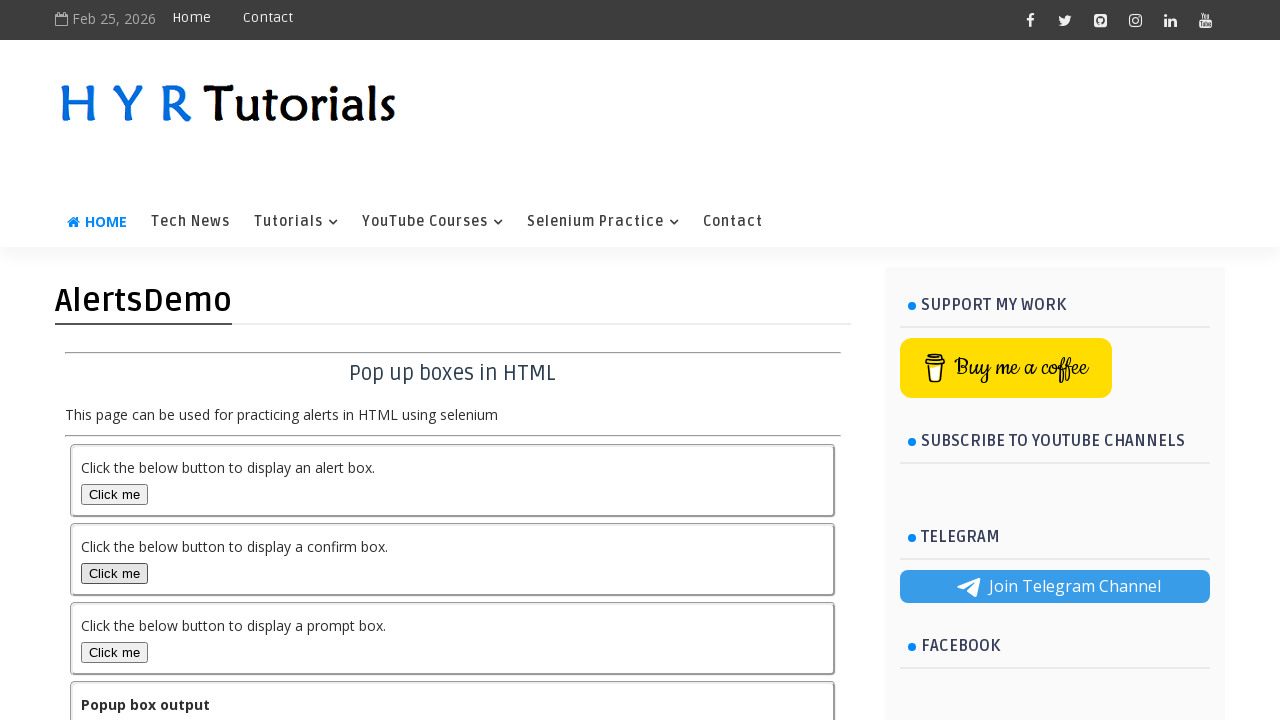

Set up dialog handler to dismiss confirm dialog
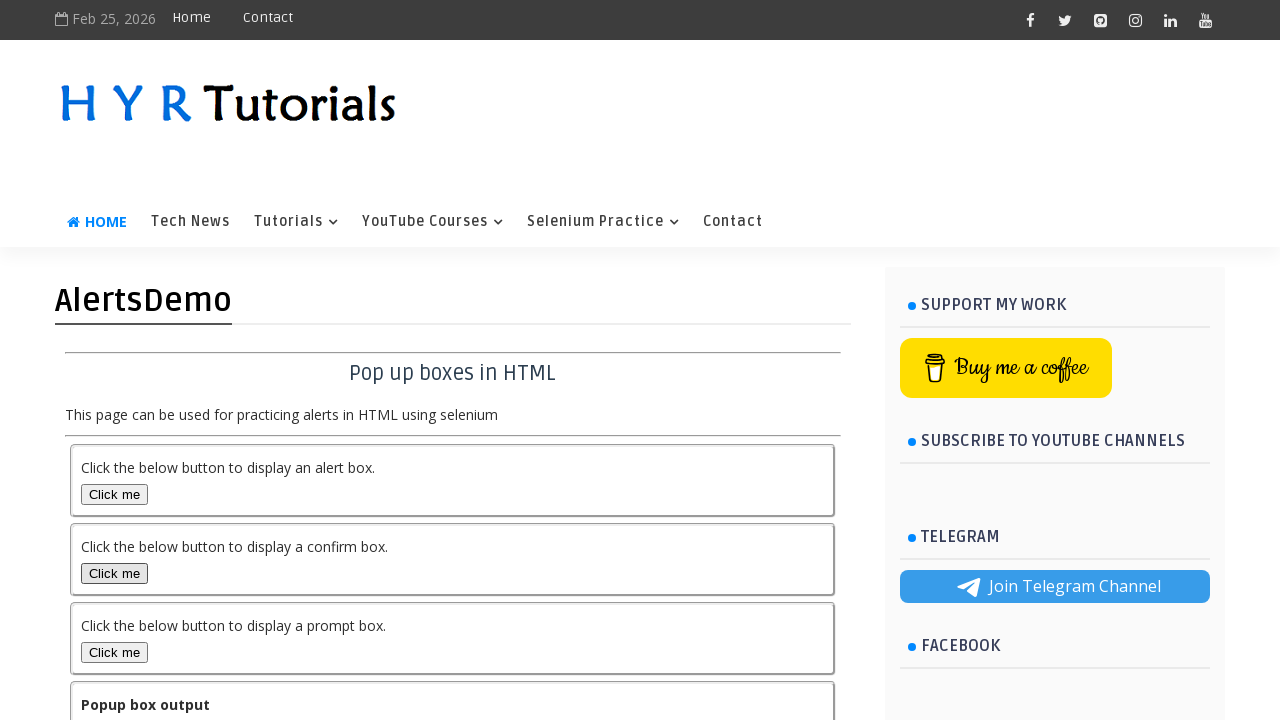

Retrieved output text after dismissing confirm dialog: 'You pressed OK in confirmation popup'
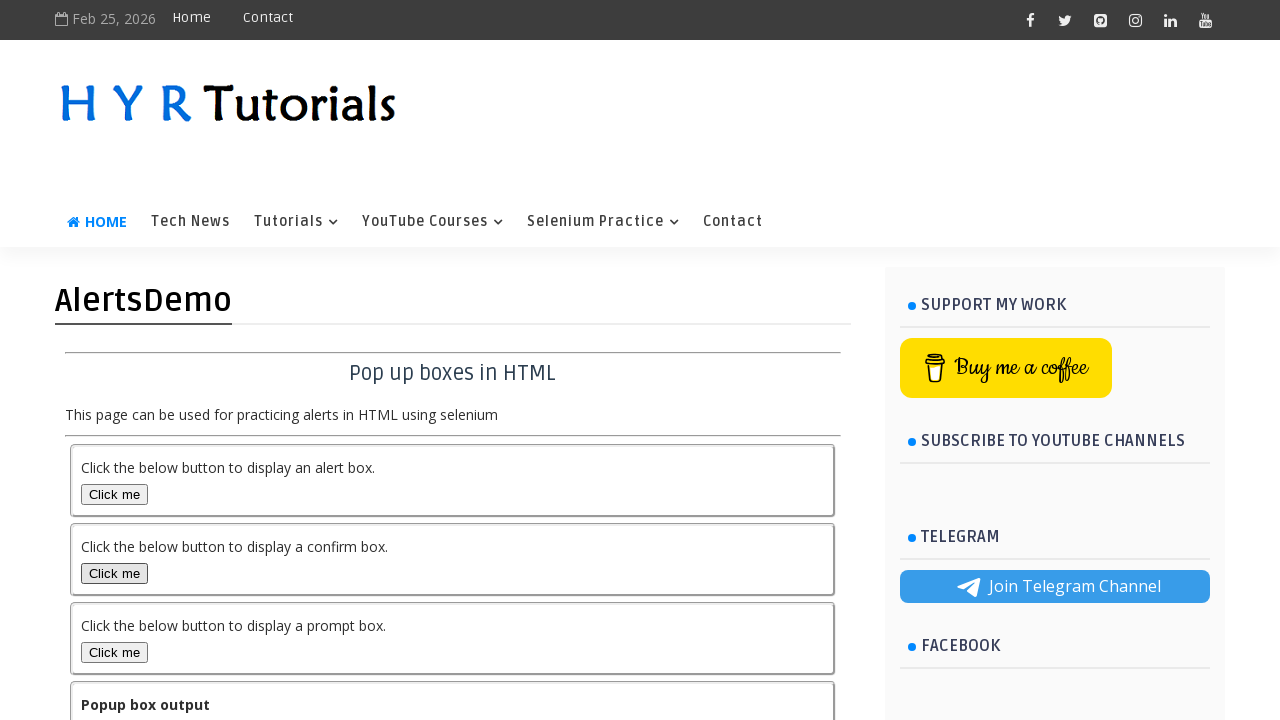

Clicked prompt button to trigger JavaScript prompt dialog at (114, 652) on xpath=//button[@id='promptBox']
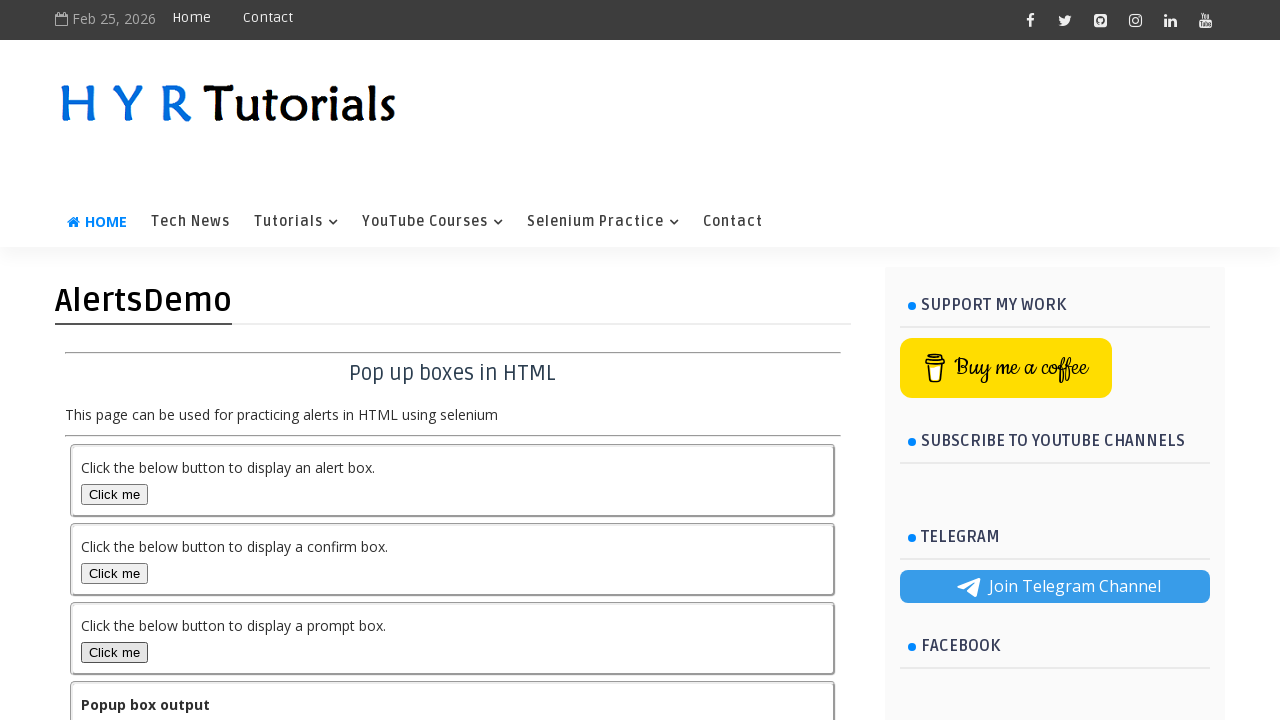

Set up dialog handler to accept prompt with text 'hy'
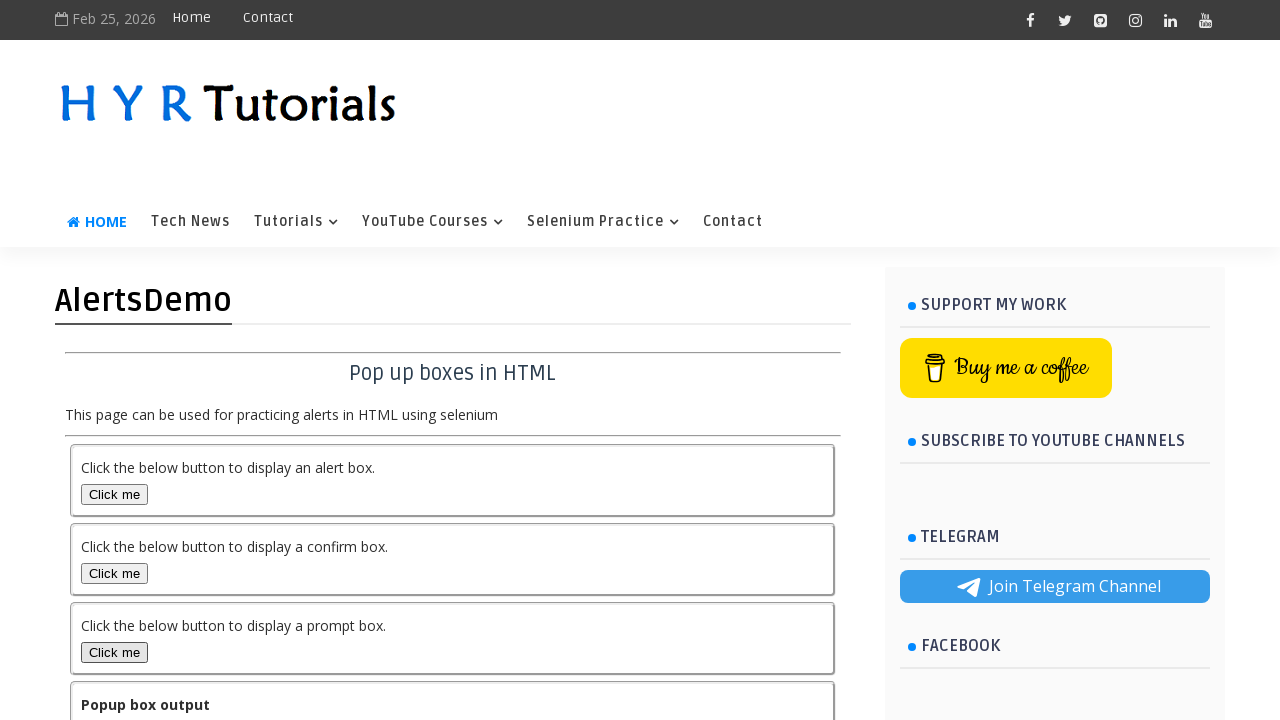

Retrieved output text after prompt interaction: 'You pressed Cancel in prompt popup.'
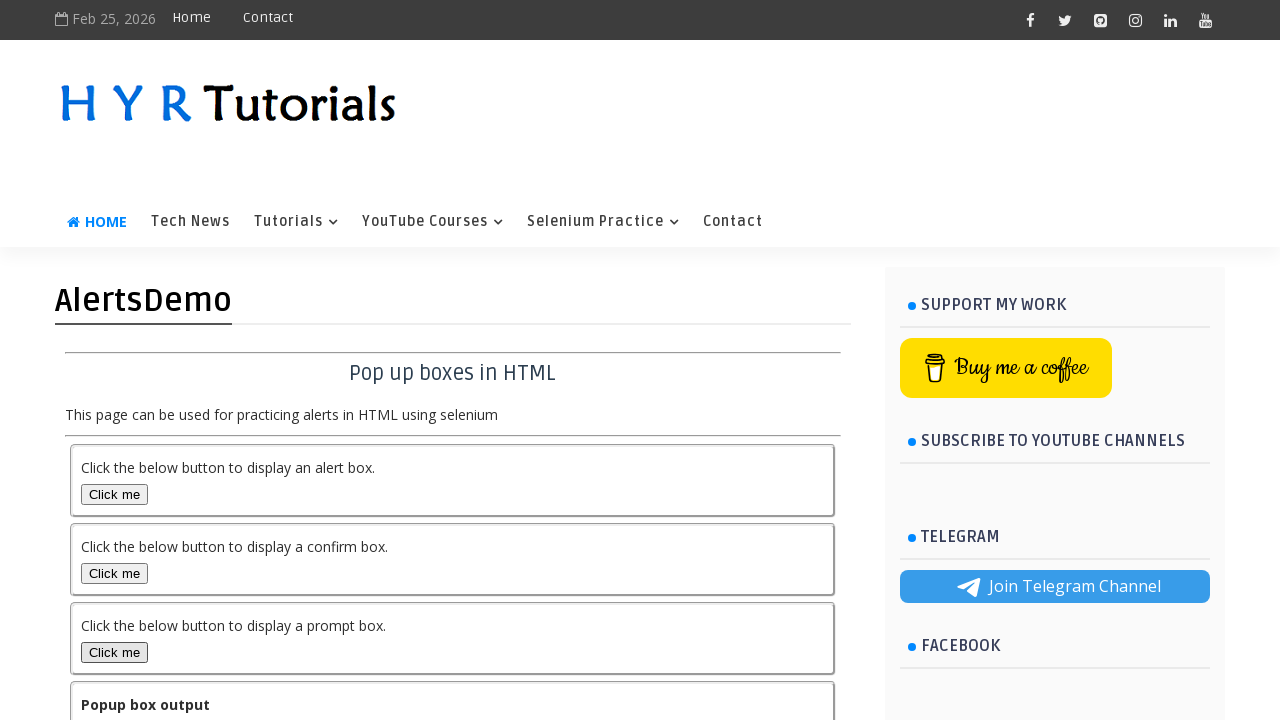

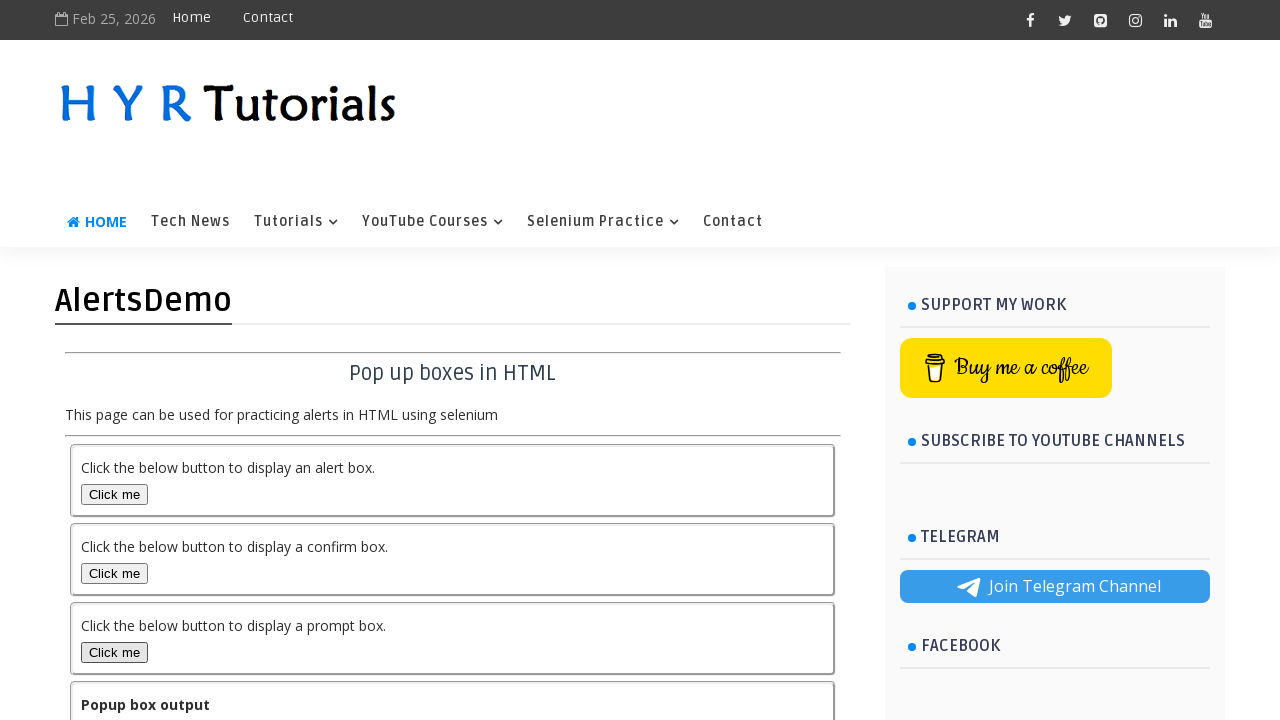